Tests selecting an option from a dropdown using index-based selection on the Leafground practice site

Starting URL: https://leafground.com/select.xhtml

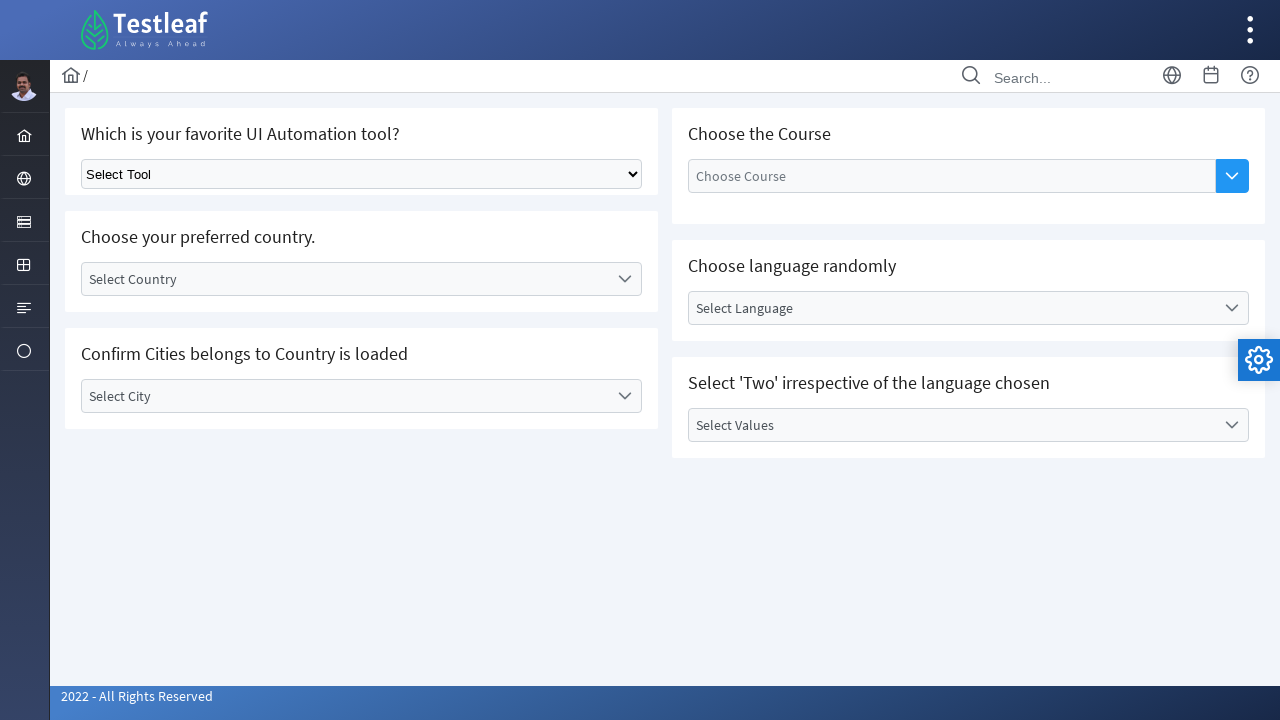

Waited for select dropdown to be available
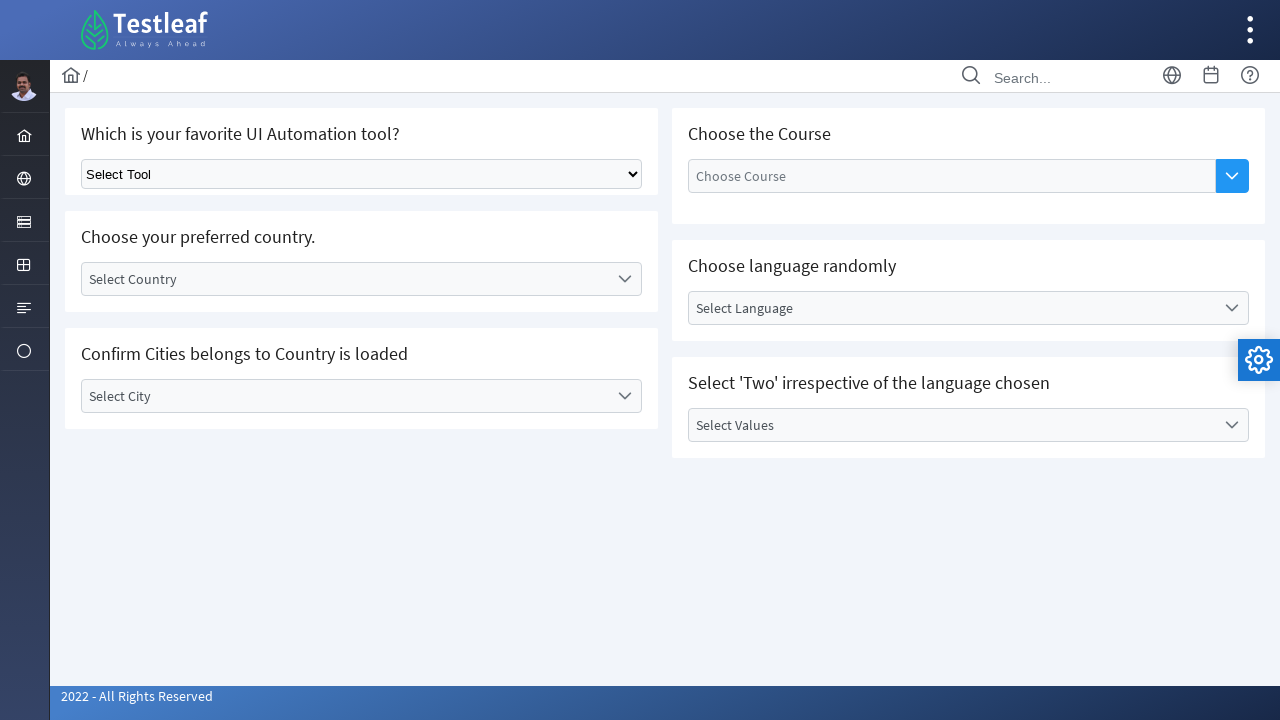

Selected second option (index 1) from first dropdown using index-based selection on select:first-of-type
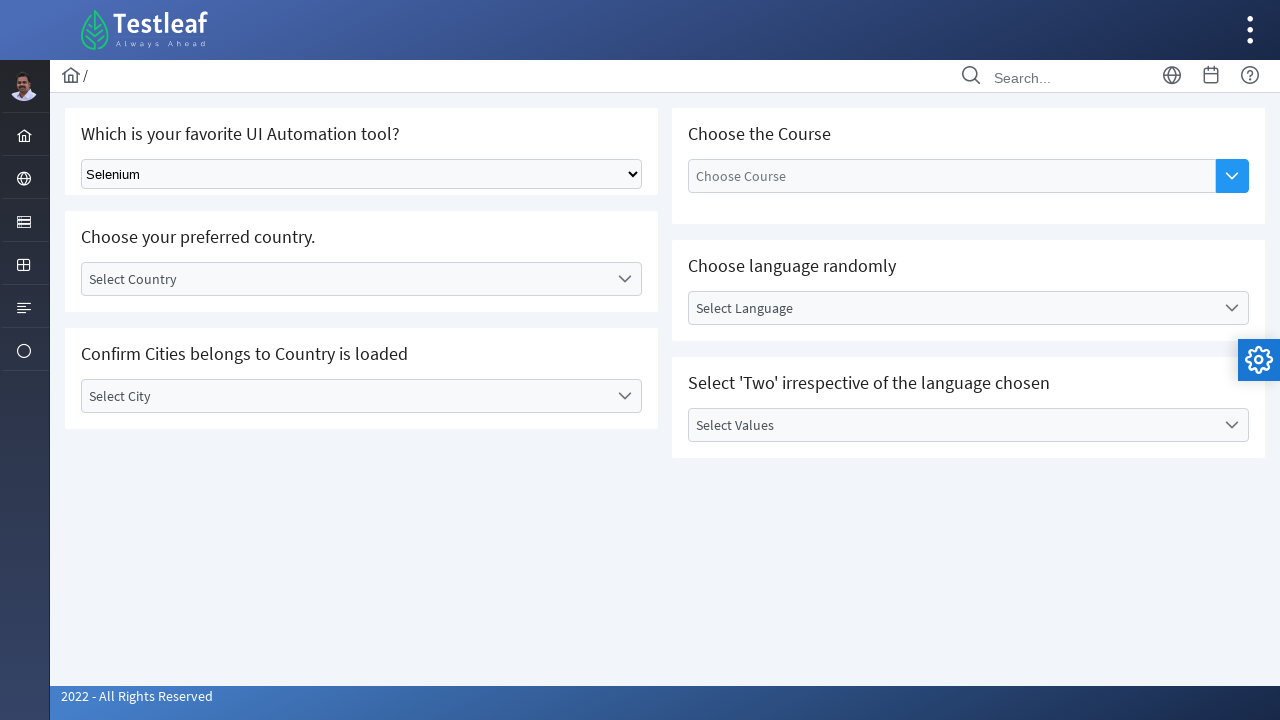

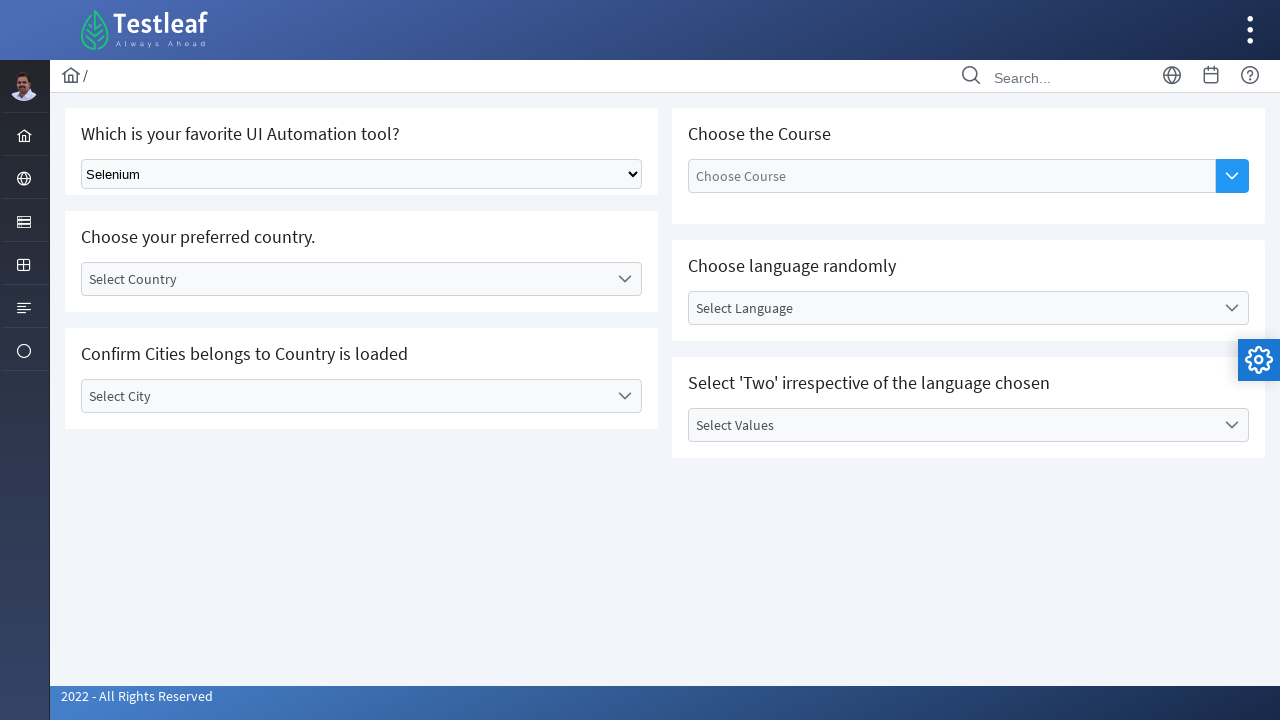